Performs a mouse hover over a menu and clicks the Reload option that appears

Starting URL: https://codenboxautomationlab.com/practice/

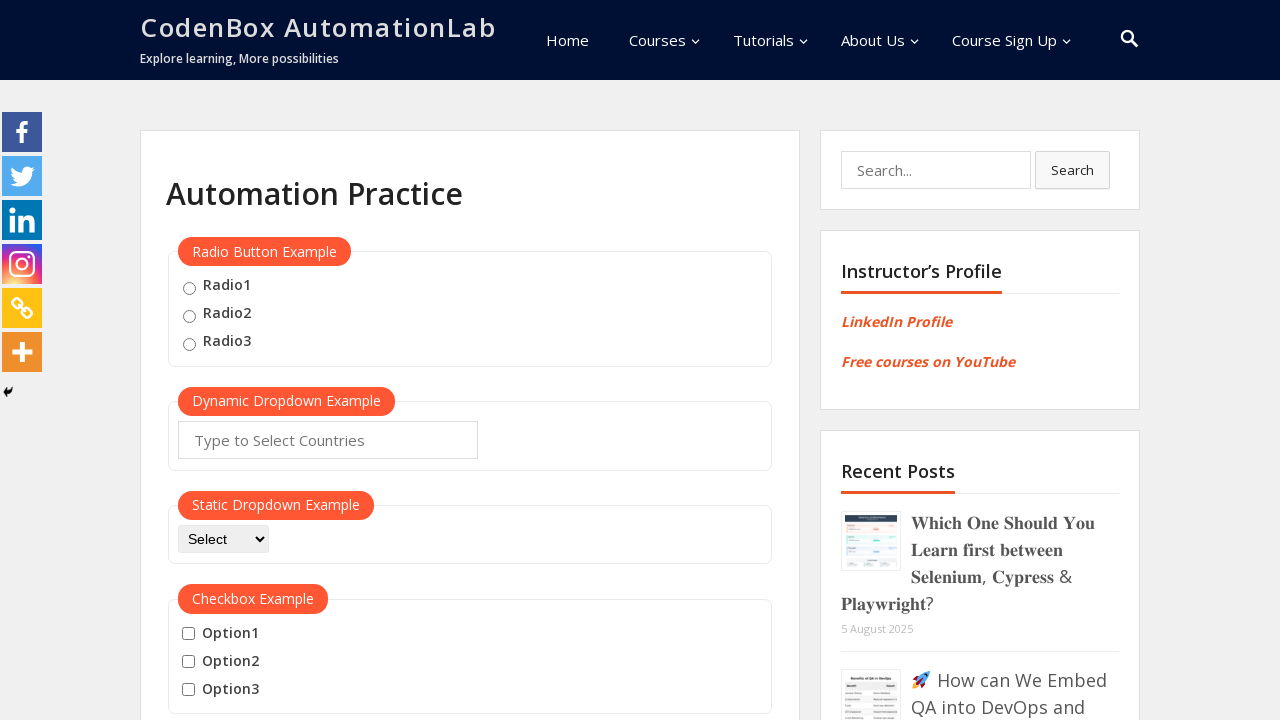

Waited for mouse hover button to load
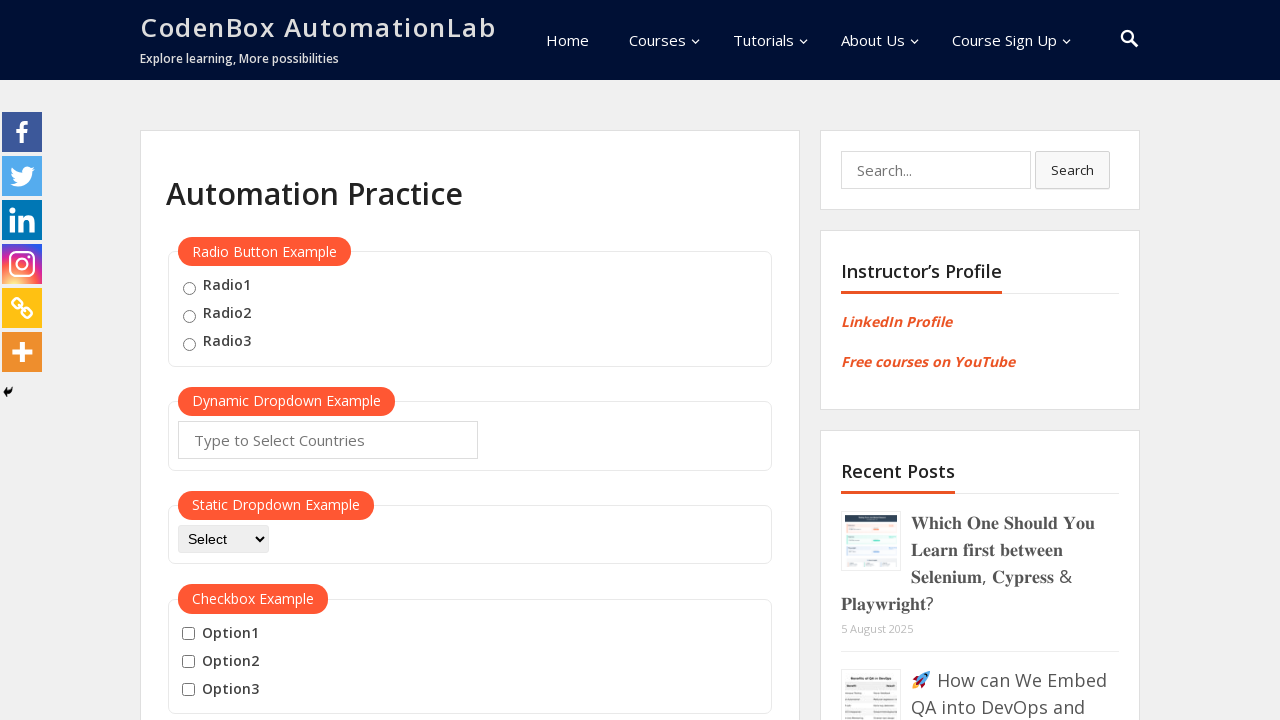

Performed mouse hover over the menu element at (235, 360) on #mousehover
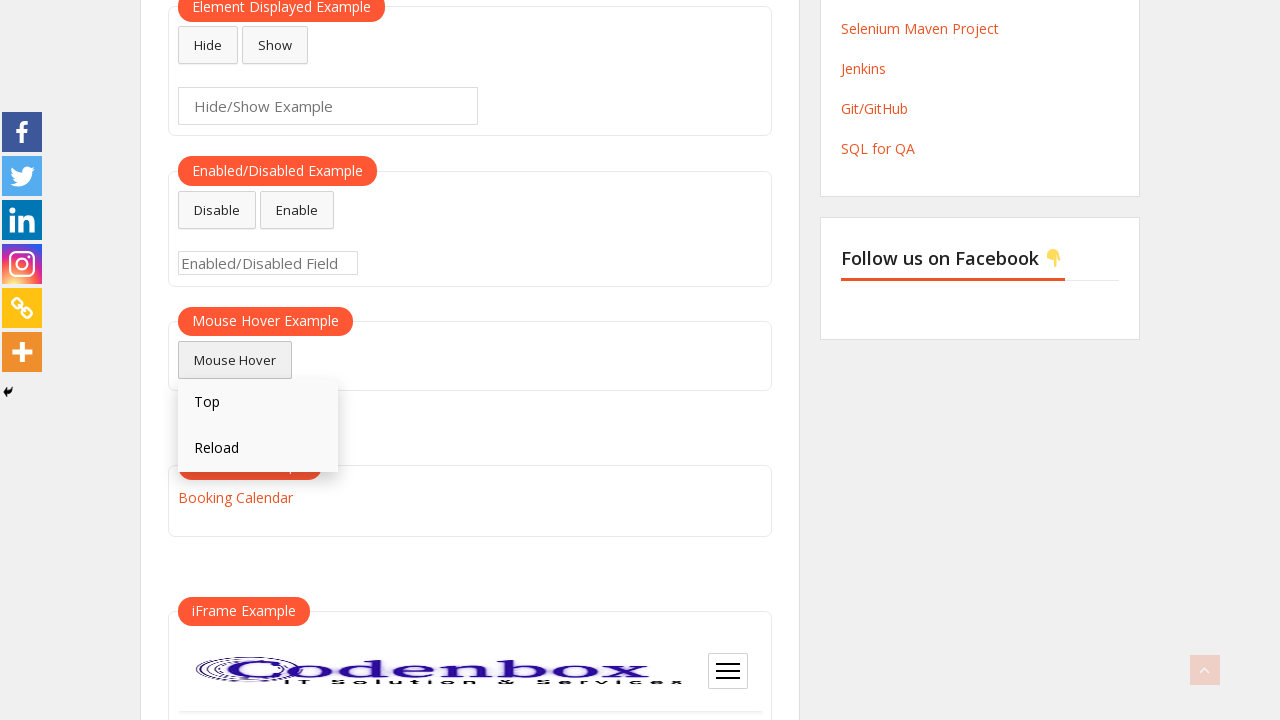

Dropdown menu appeared with Reload option visible
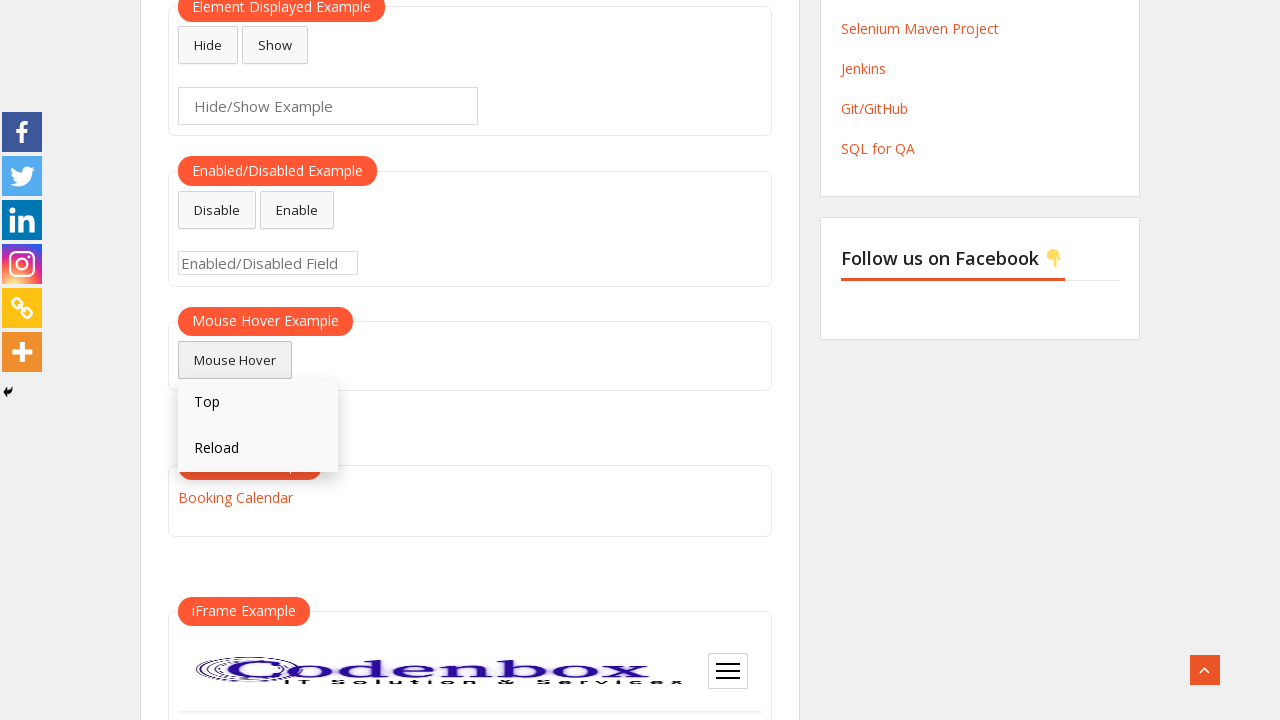

Clicked the Reload option from the dropdown menu at (258, 402) on a[href='#top']
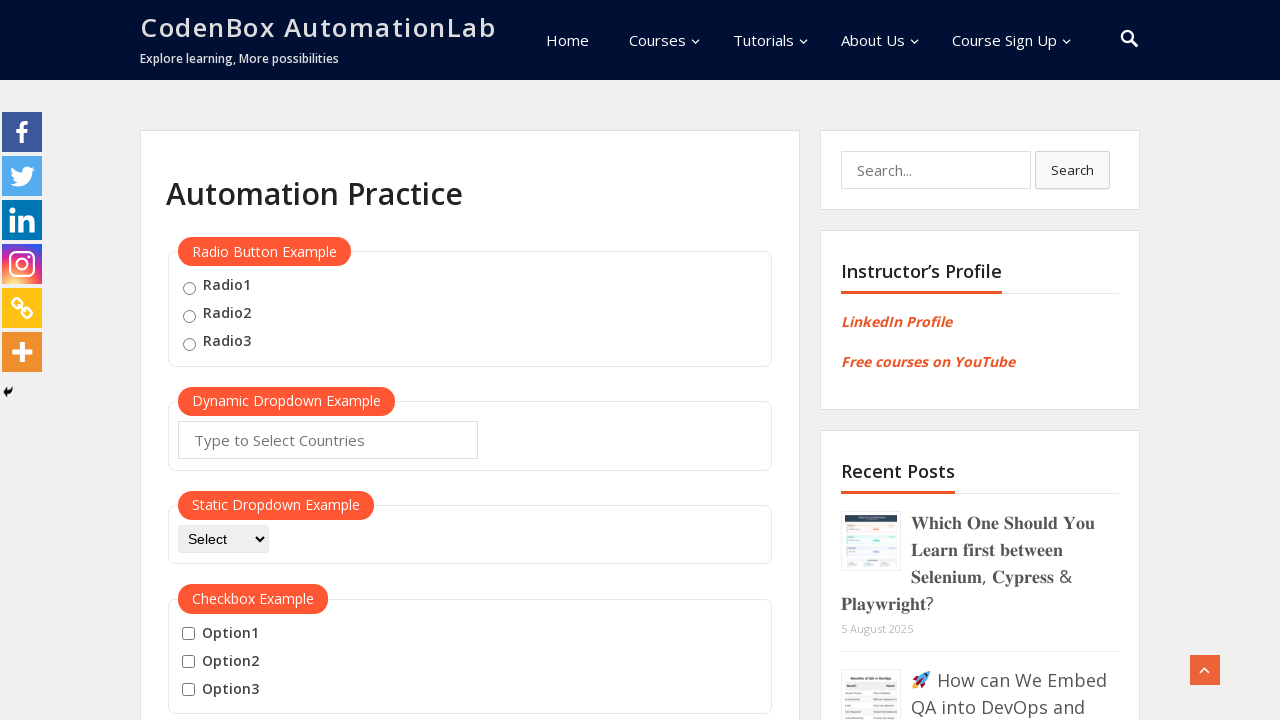

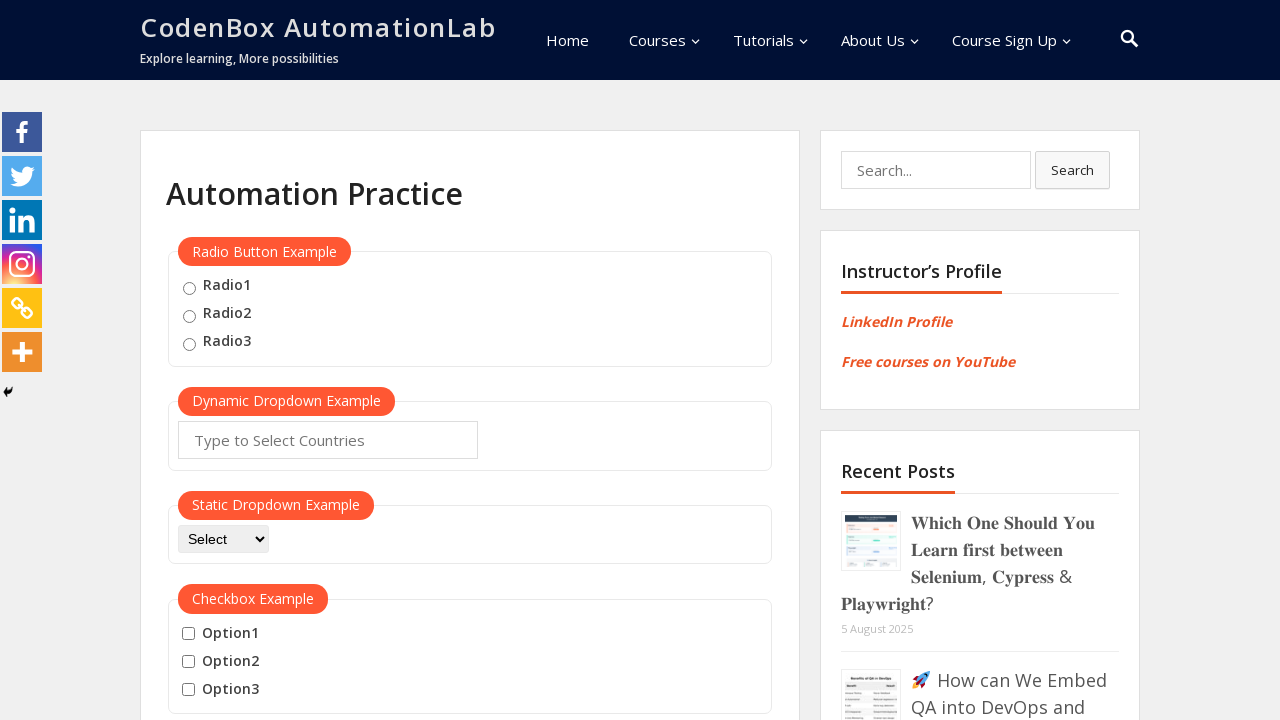